Tests that todo data persists after page reload

Starting URL: https://demo.playwright.dev/todomvc

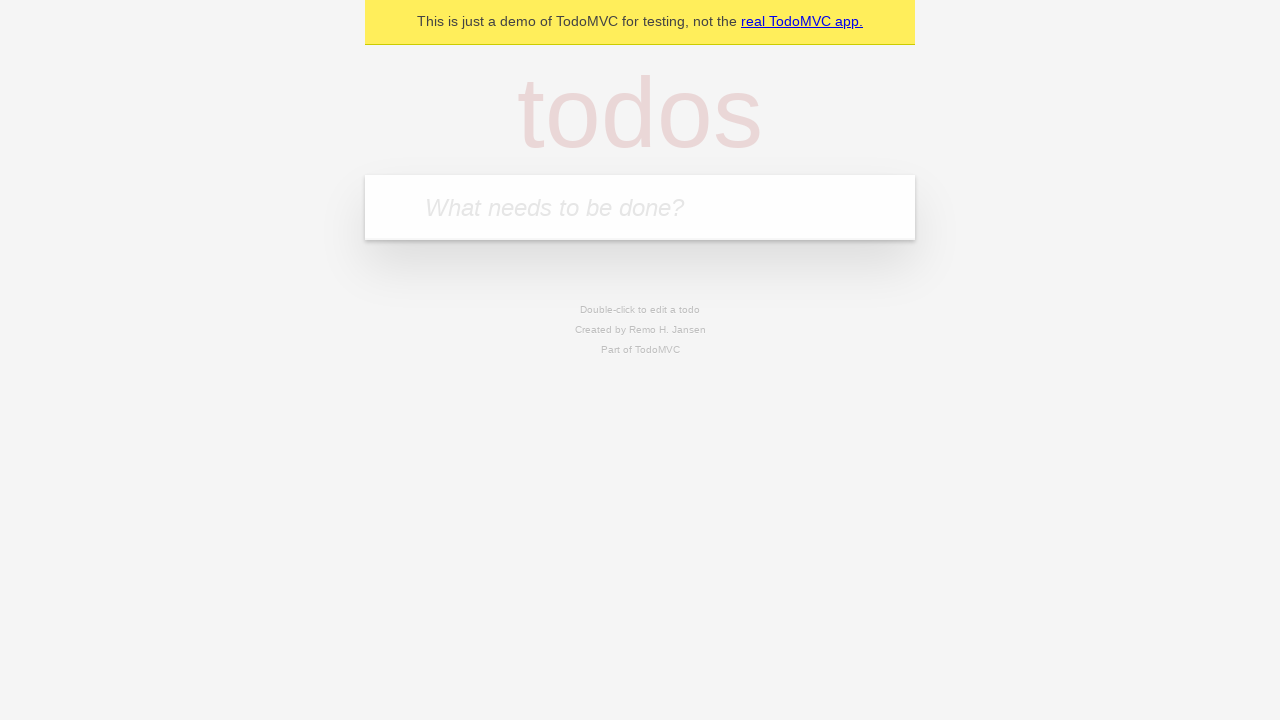

Filled todo input field with 'buy some cheese' on internal:attr=[placeholder="What needs to be done?"i]
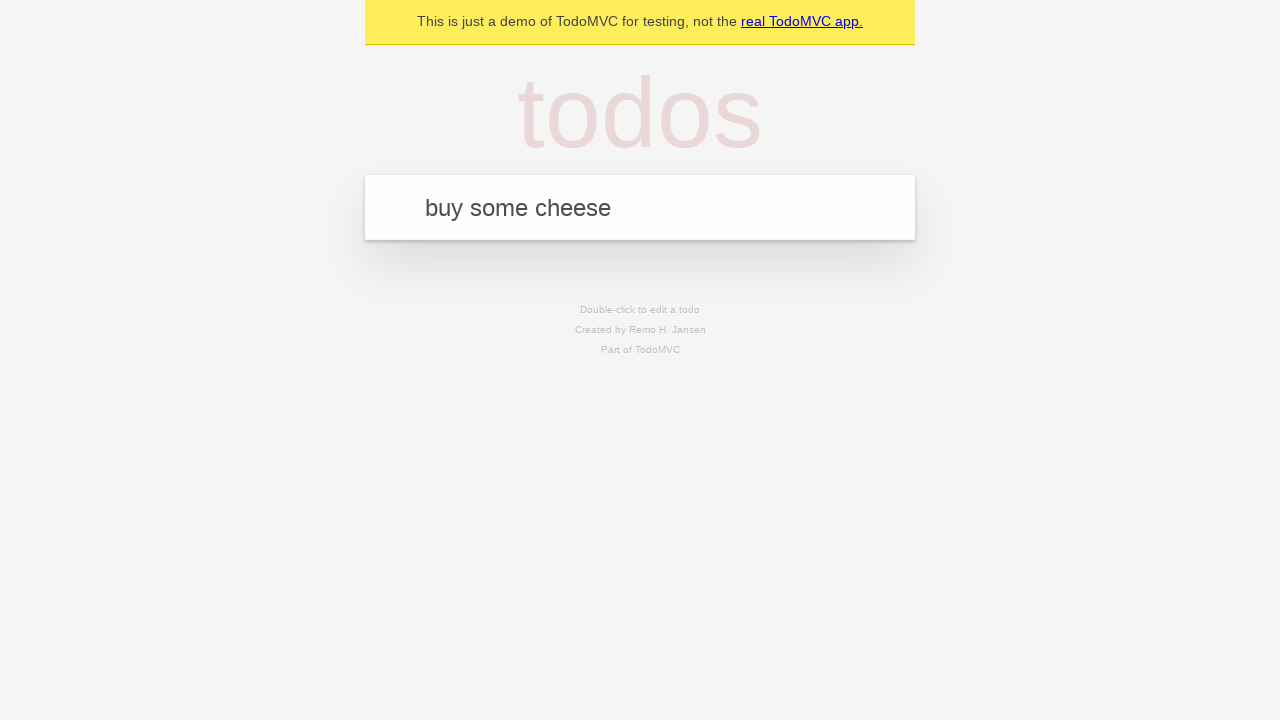

Pressed Enter to create first todo on internal:attr=[placeholder="What needs to be done?"i]
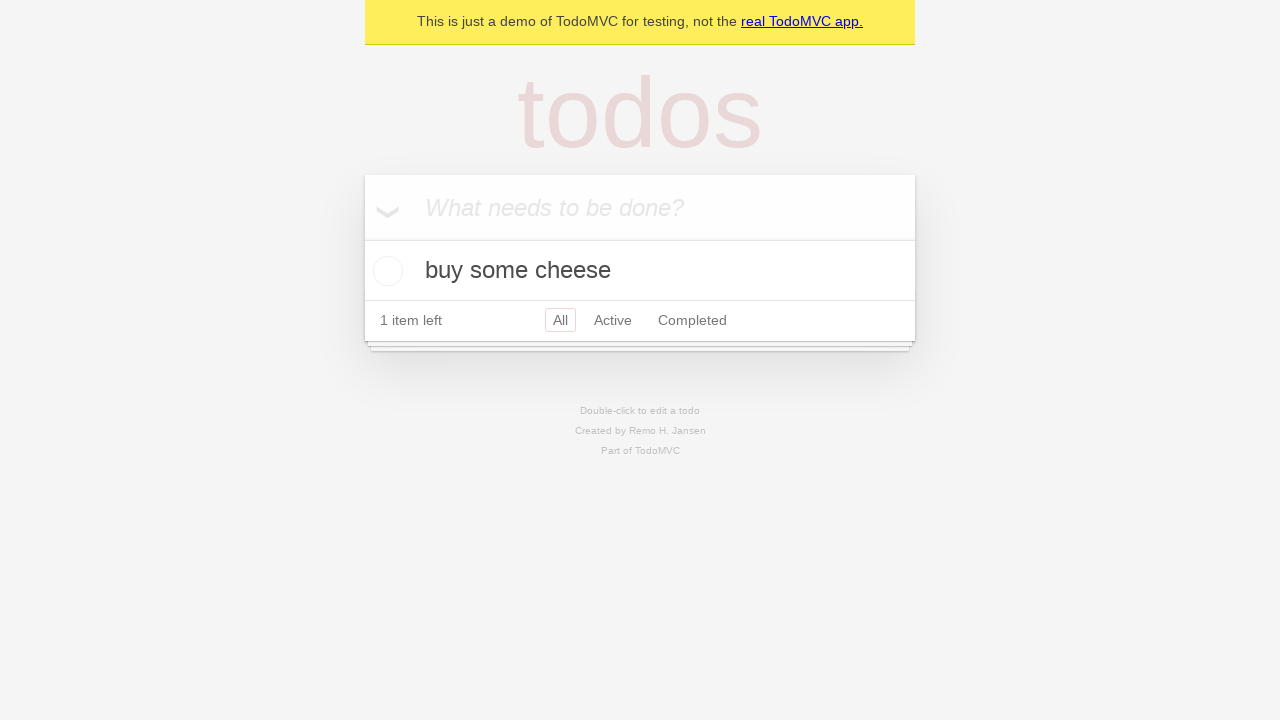

Filled todo input field with 'feed the cat' on internal:attr=[placeholder="What needs to be done?"i]
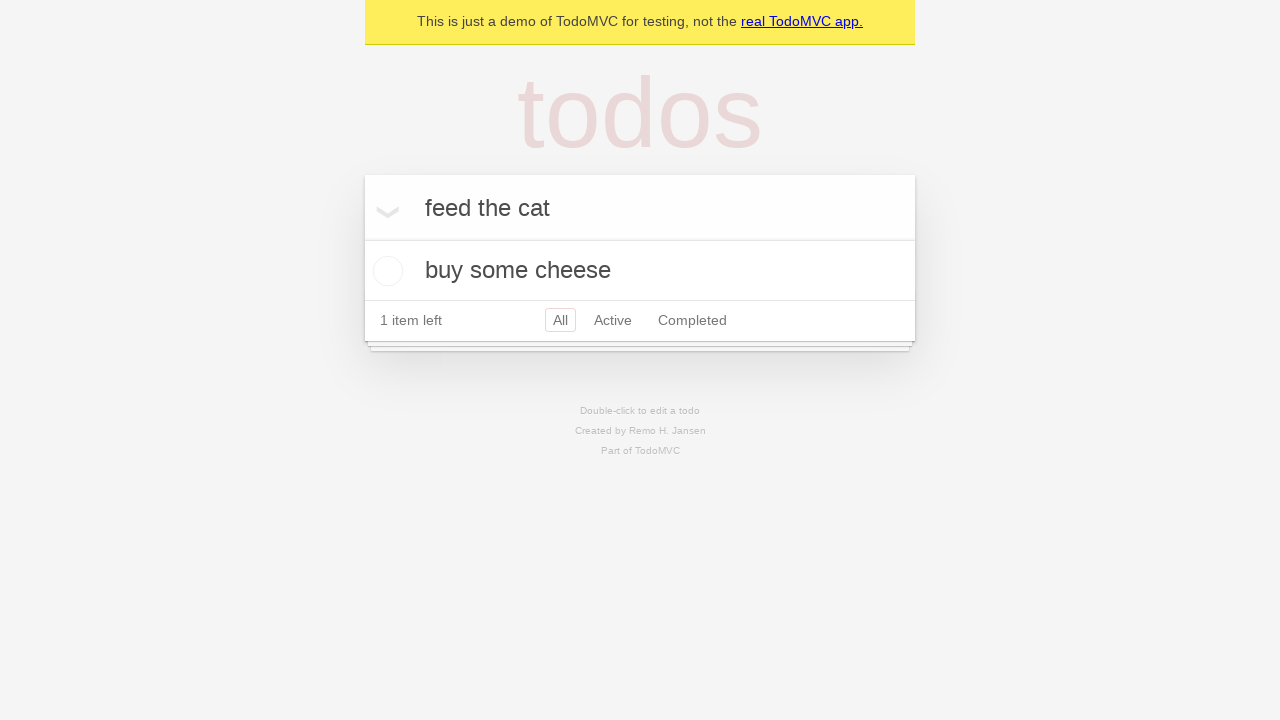

Pressed Enter to create second todo on internal:attr=[placeholder="What needs to be done?"i]
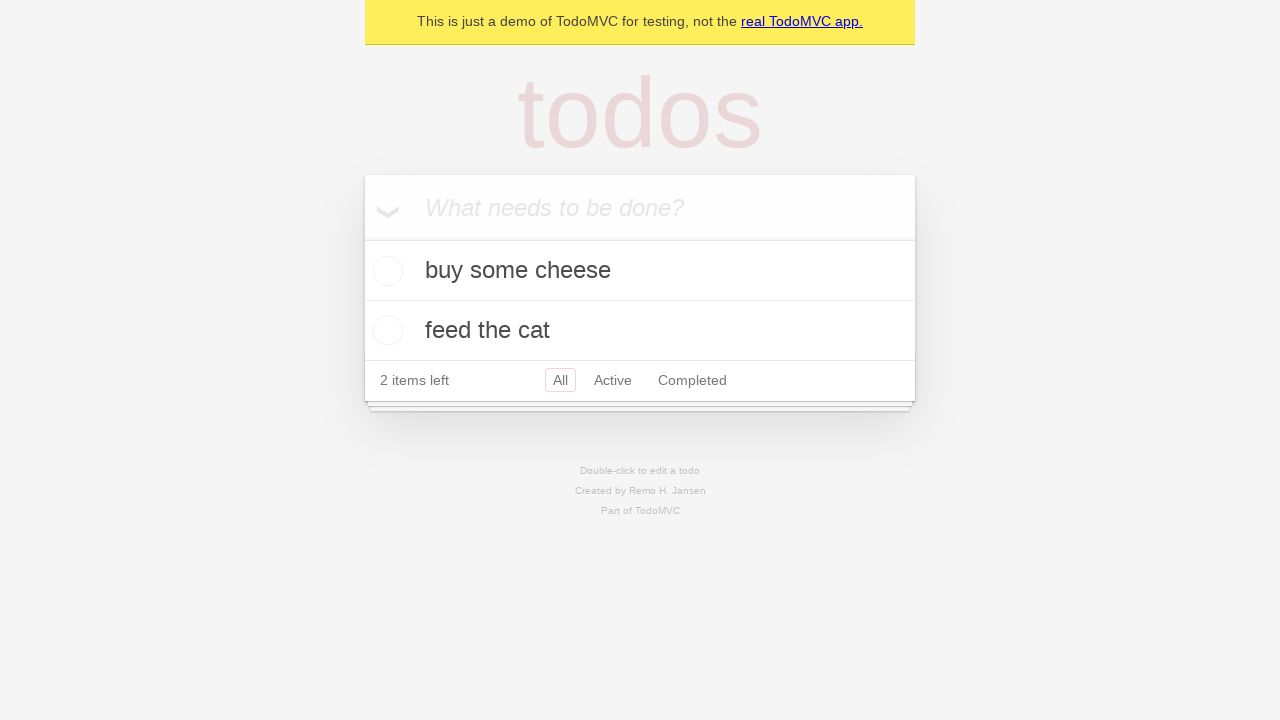

Located all todo items
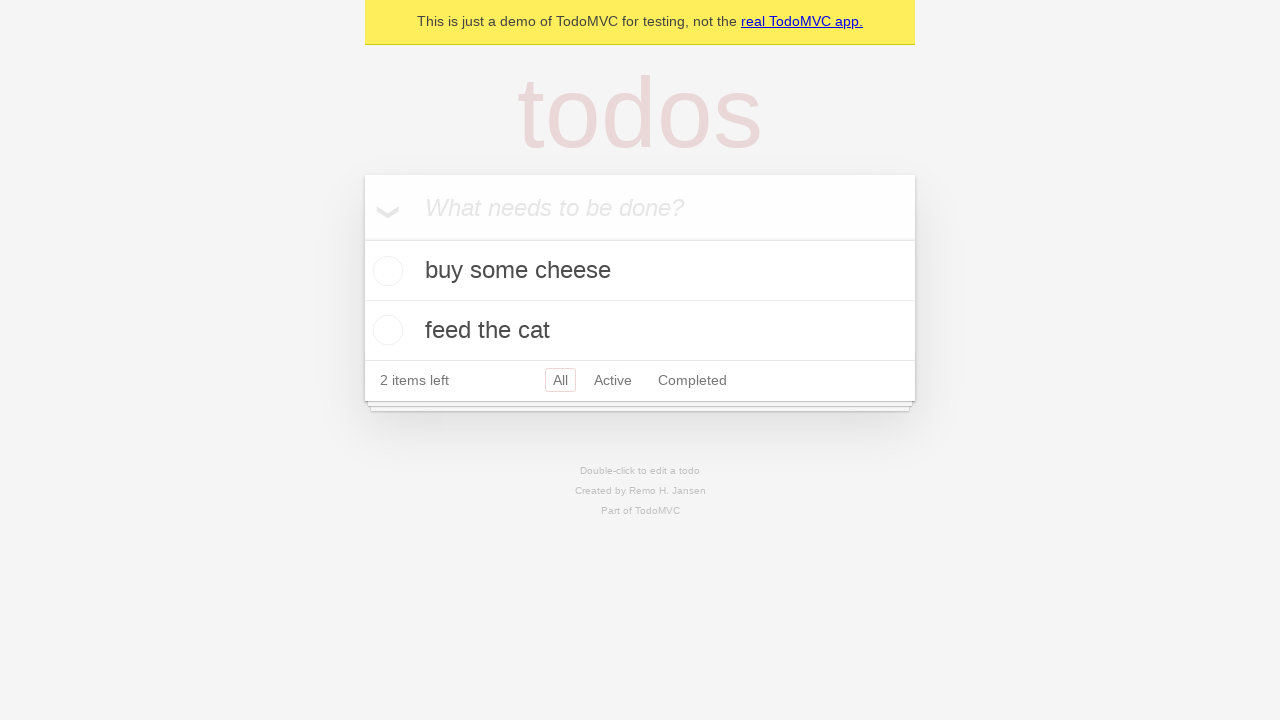

Checked the first todo item at (385, 271) on internal:testid=[data-testid="todo-item"s] >> nth=0 >> internal:role=checkbox
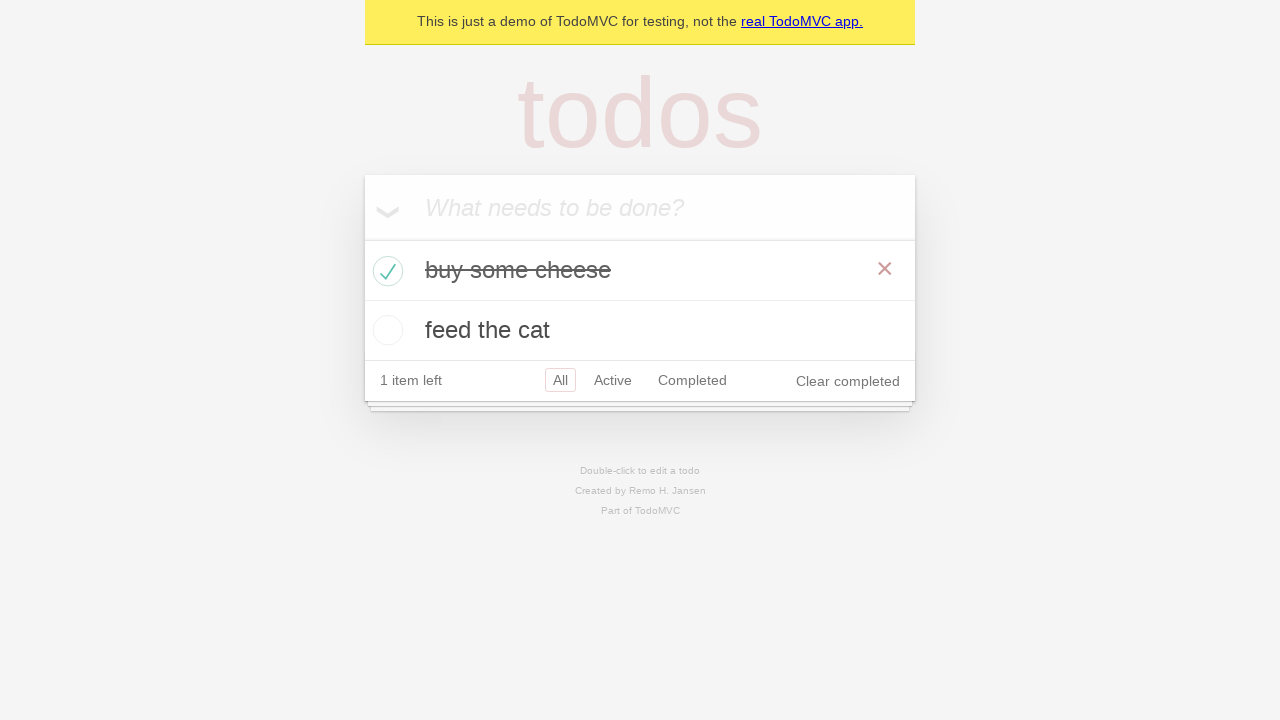

Reloaded the page to test data persistence
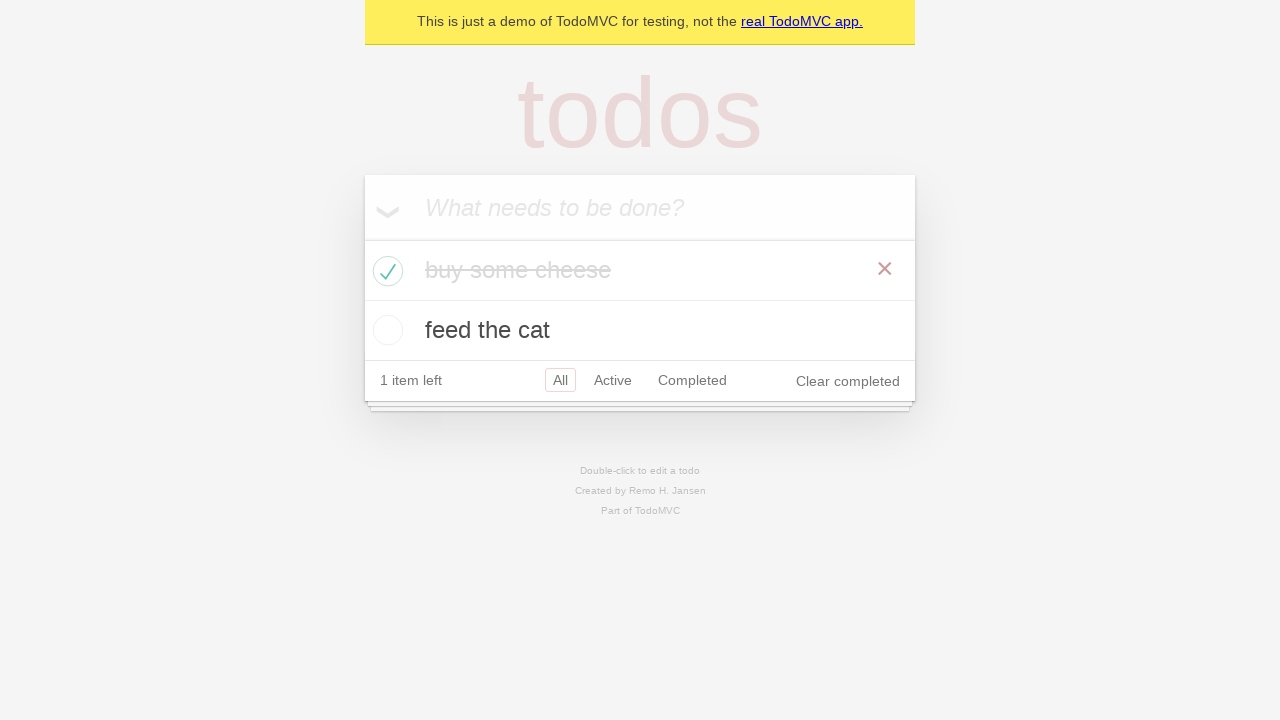

Waited for todo items to appear after page reload
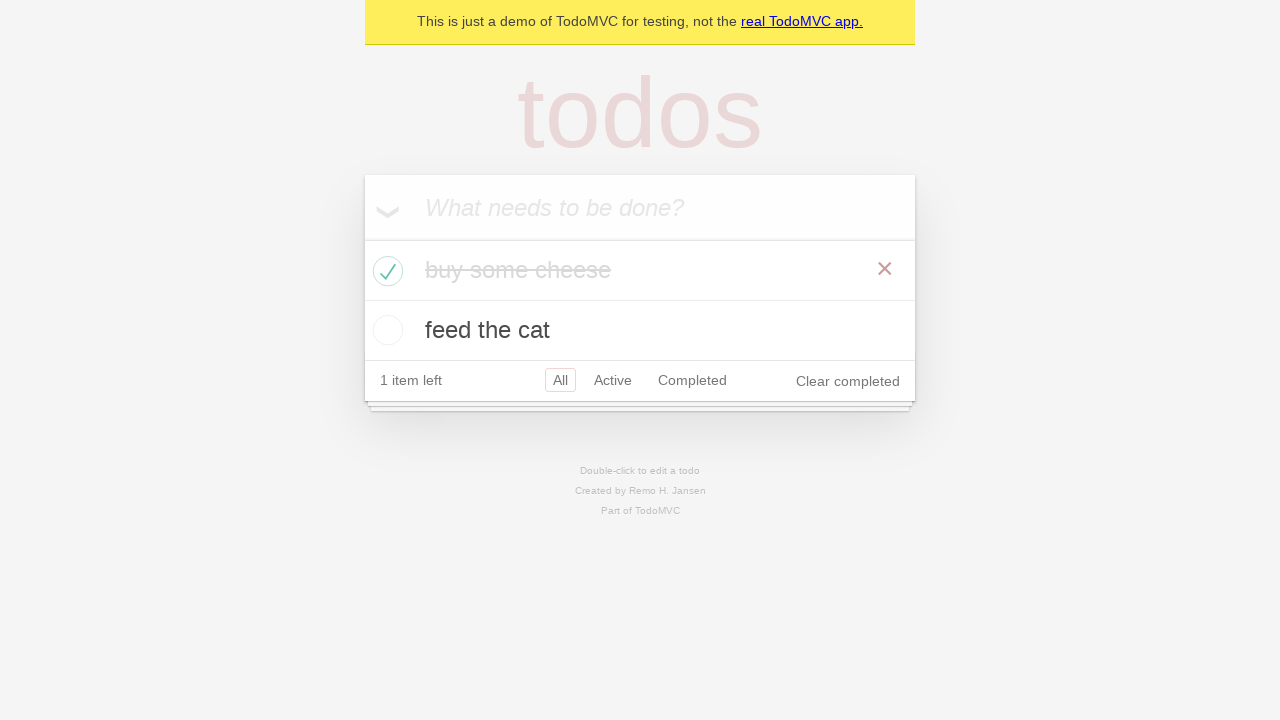

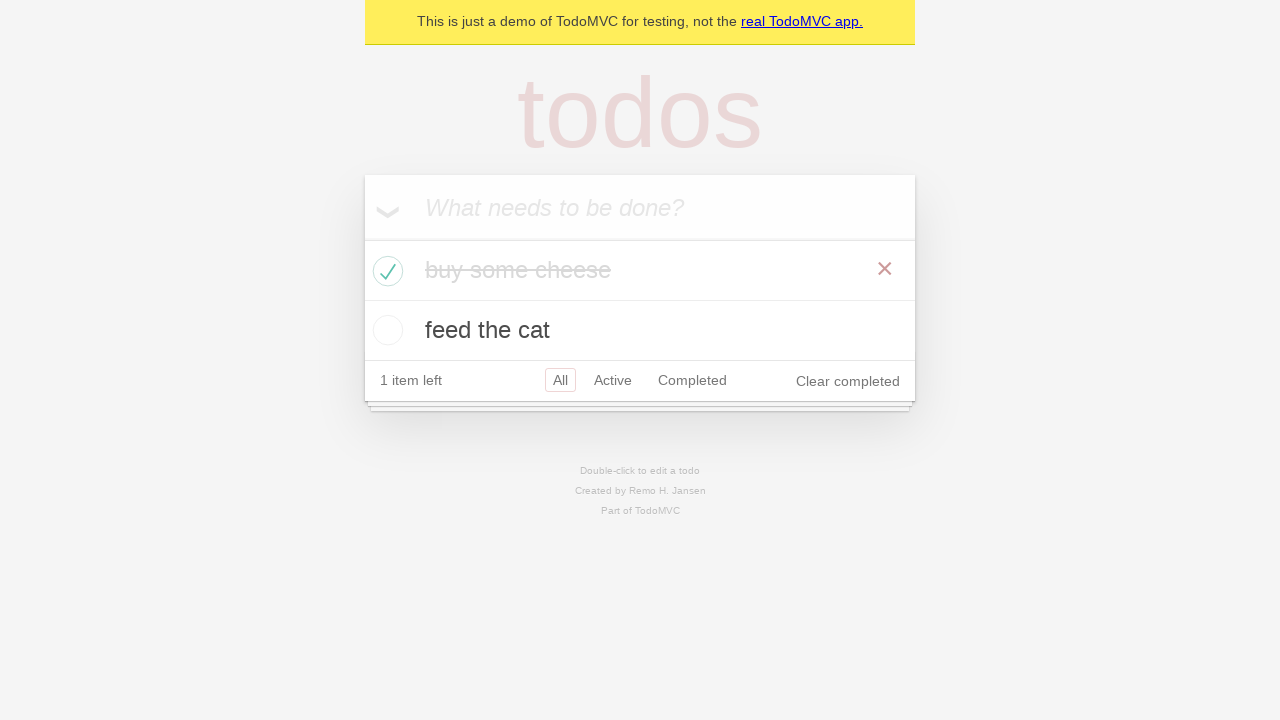